Tests checkbox functionality by clicking on checkboxes to toggle their checked state

Starting URL: https://the-internet.herokuapp.com/checkboxes

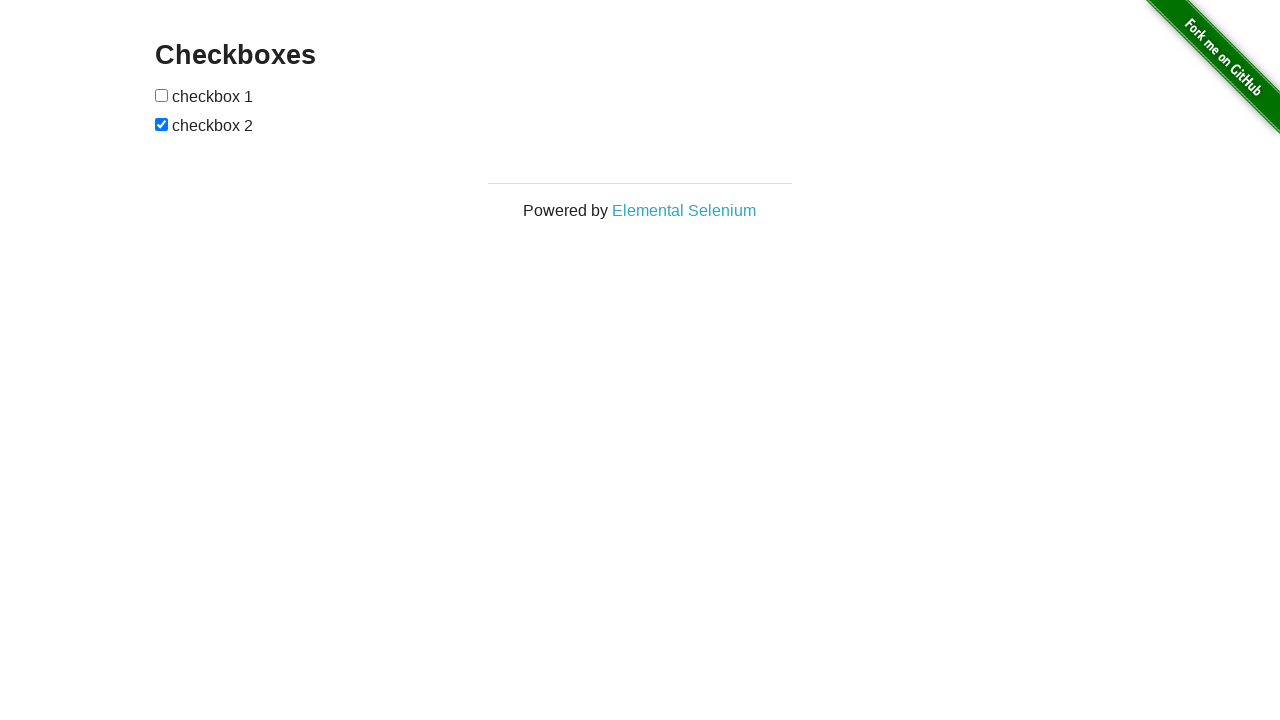

Clicked first checkbox to toggle its checked state at (162, 95) on input[type='checkbox']:nth-child(1)
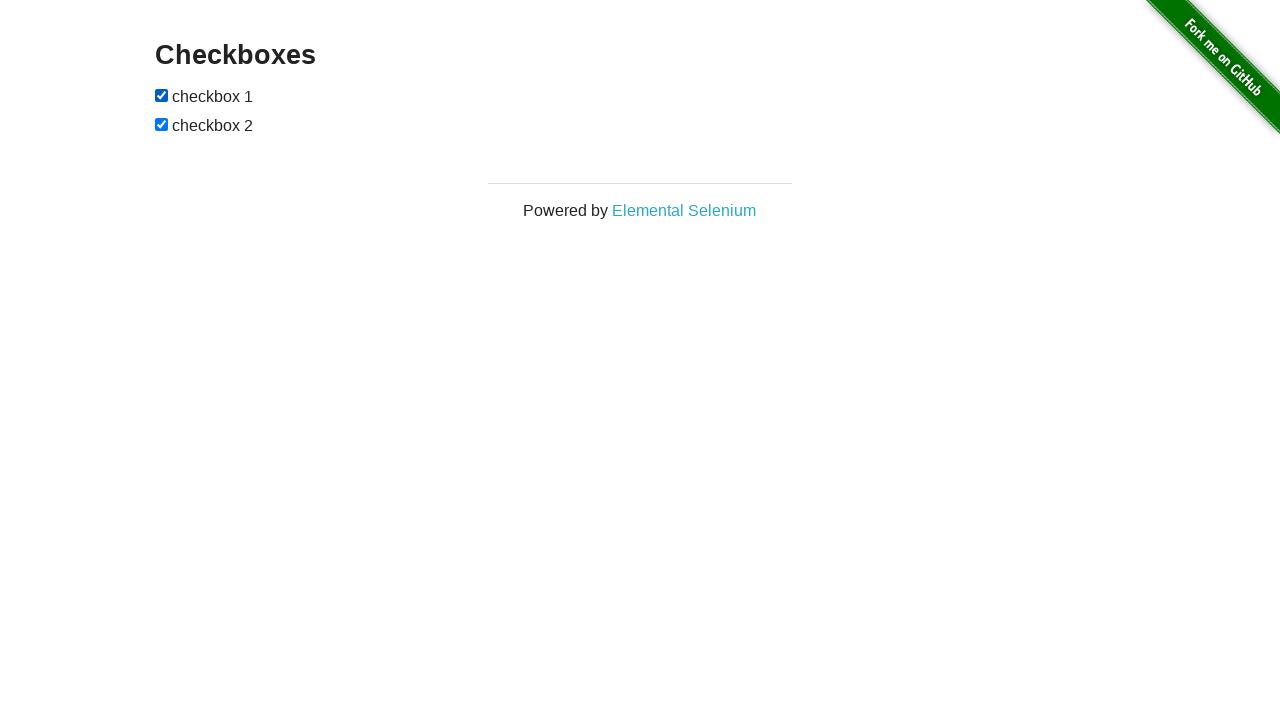

Clicked second checkbox to toggle its checked state at (162, 124) on input[type='checkbox']:nth-child(3)
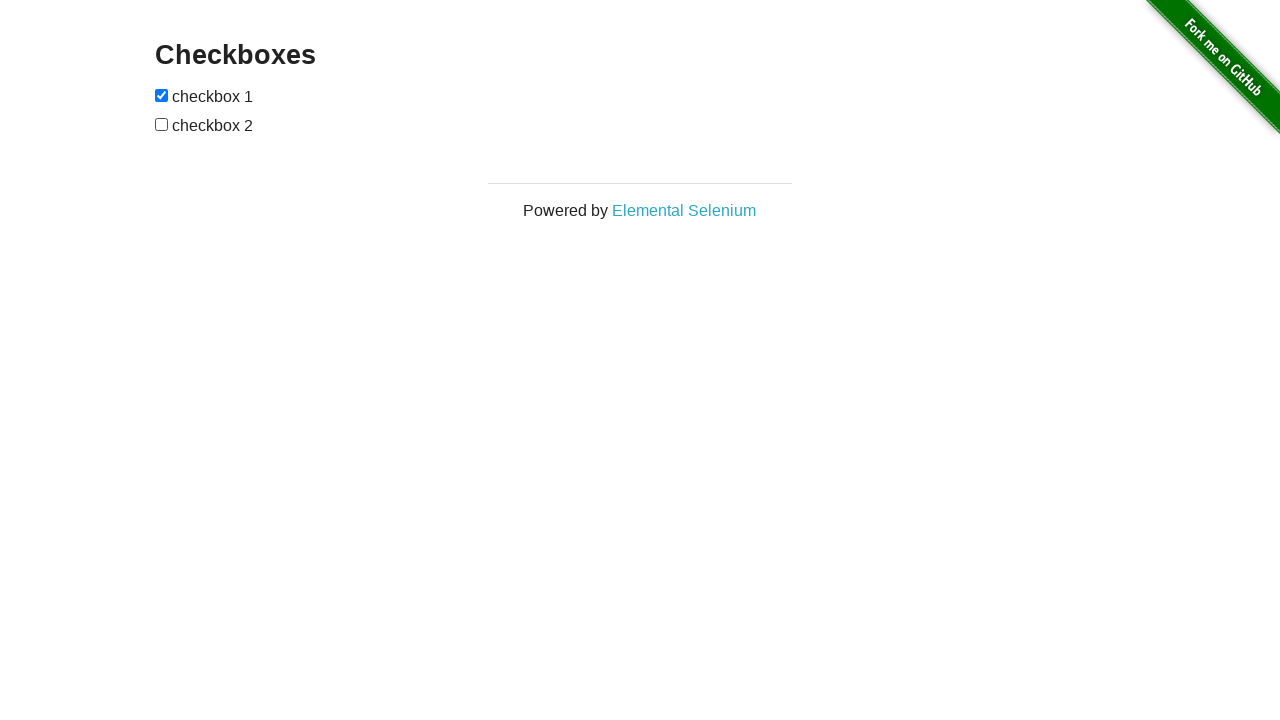

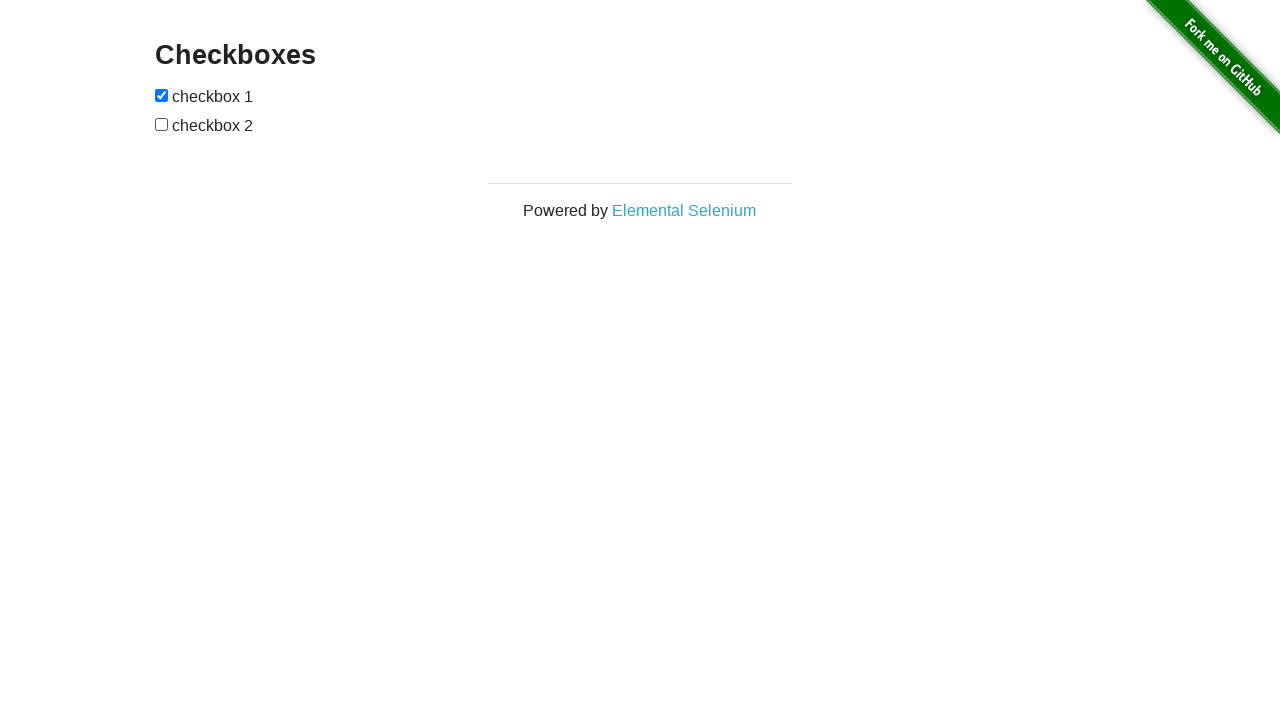